Tests text input functionality by entering text into a field and clicking a button to update its label

Starting URL: http://uitestingplayground.com/textinput

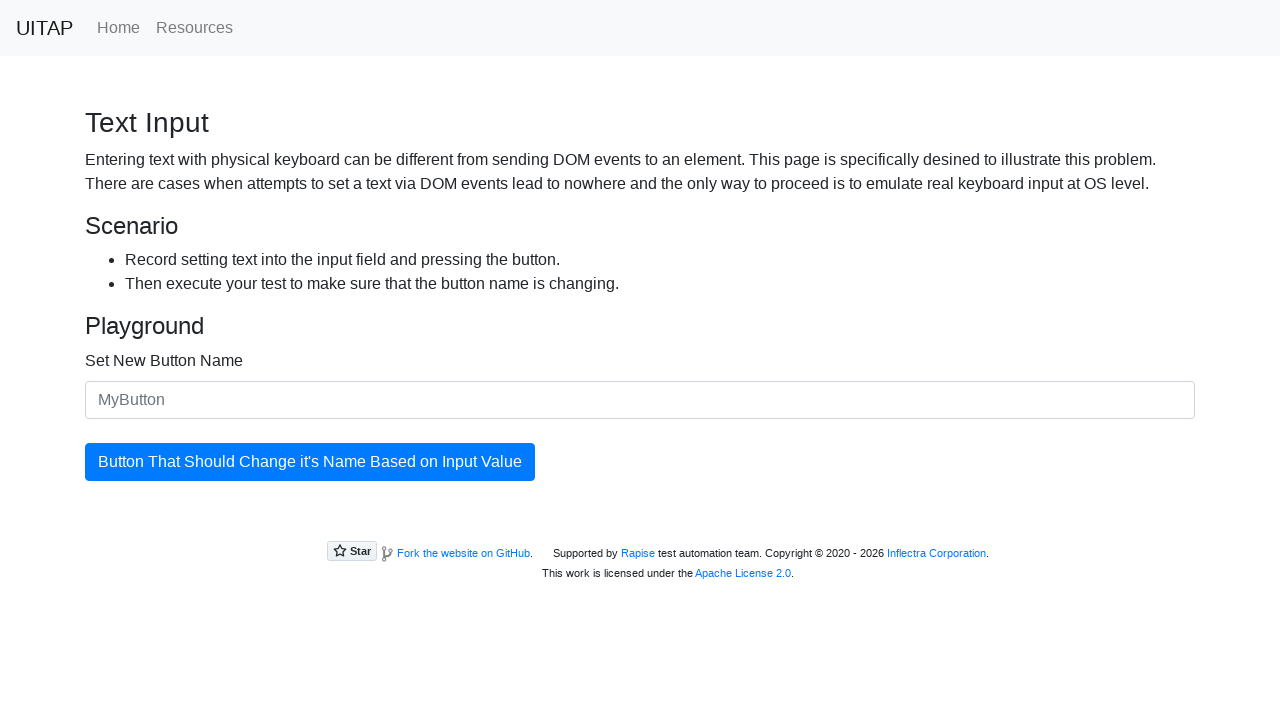

Filled text input field with 'SkyPro' on #newButtonName
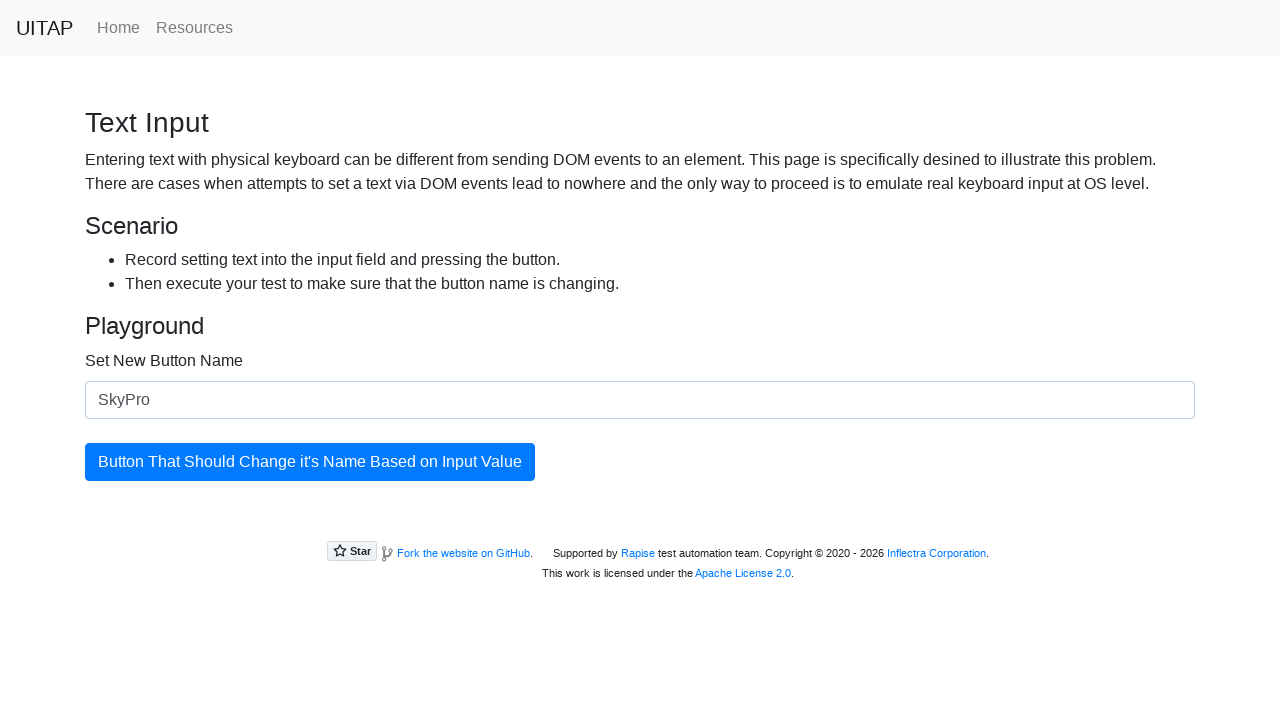

Clicked the update button at (310, 462) on #updatingButton
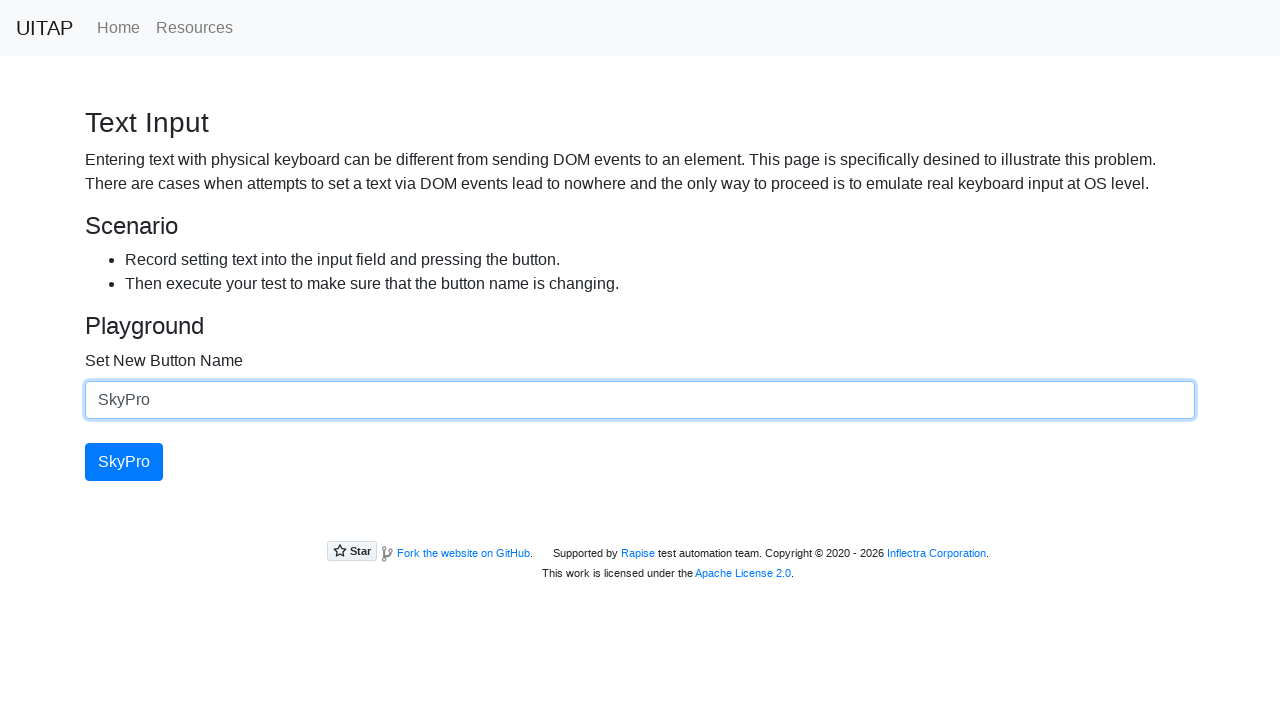

Located the button element to verify text update
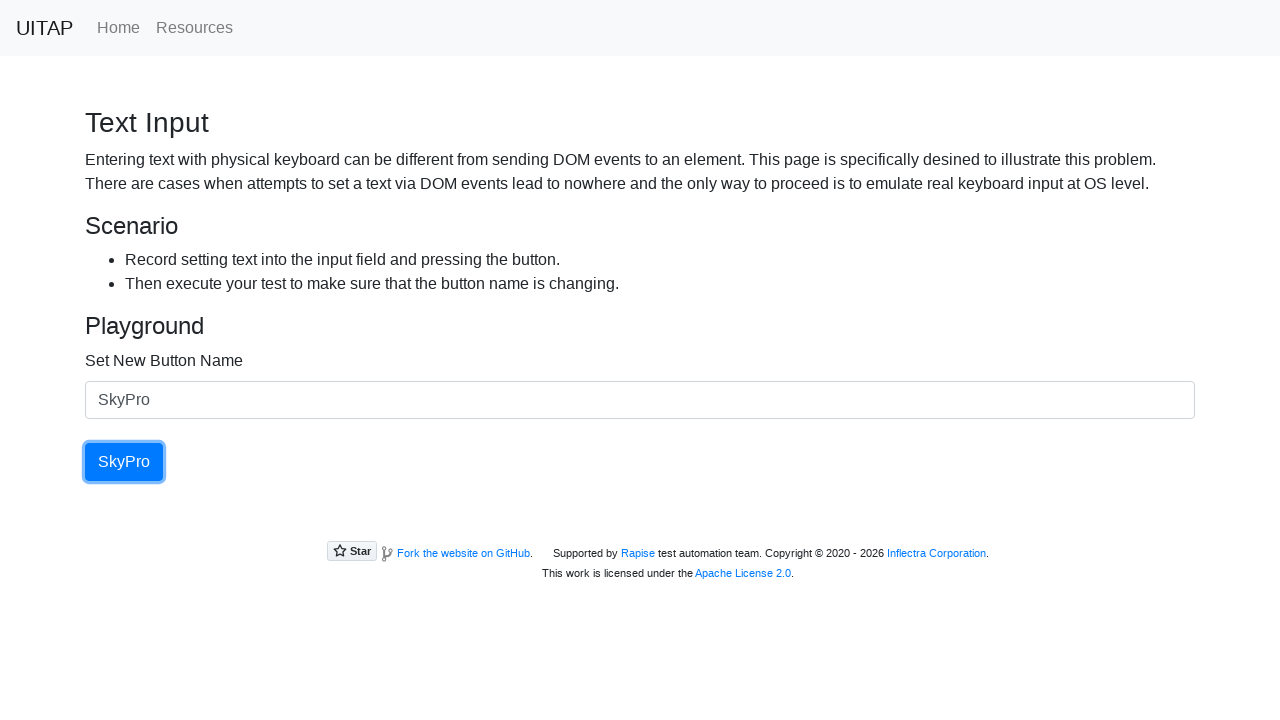

Printed button text content to verify update
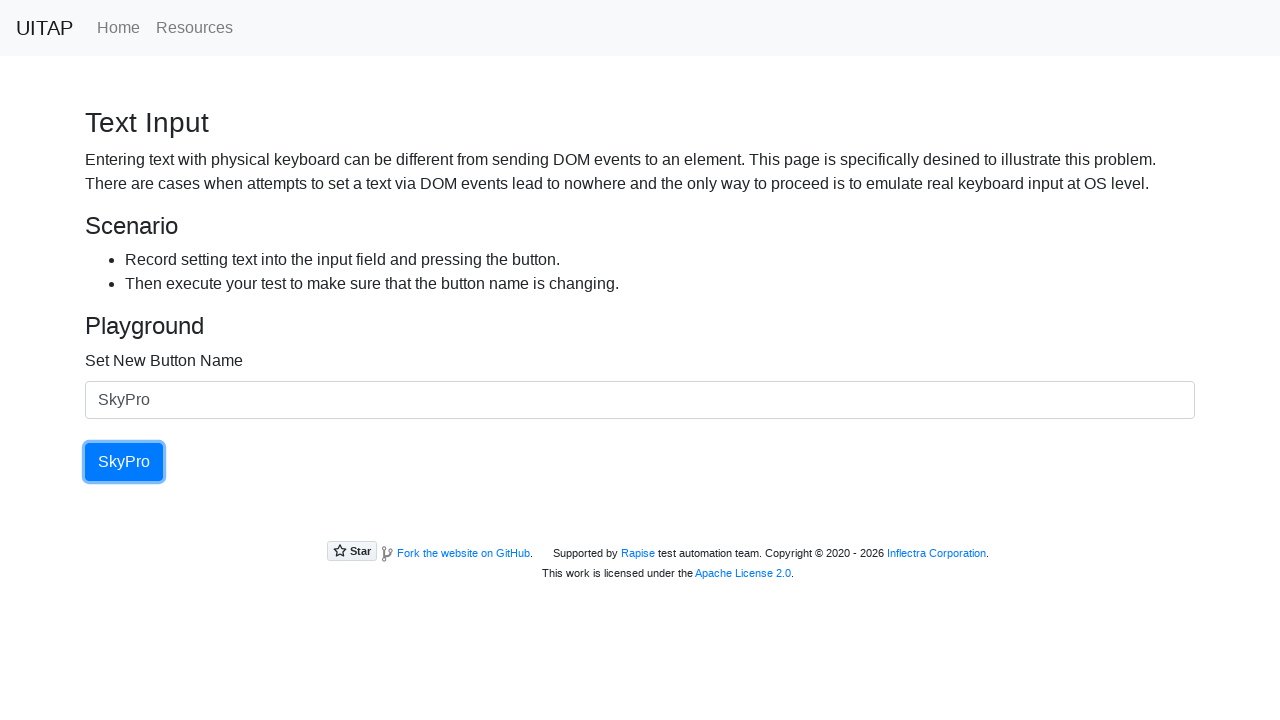

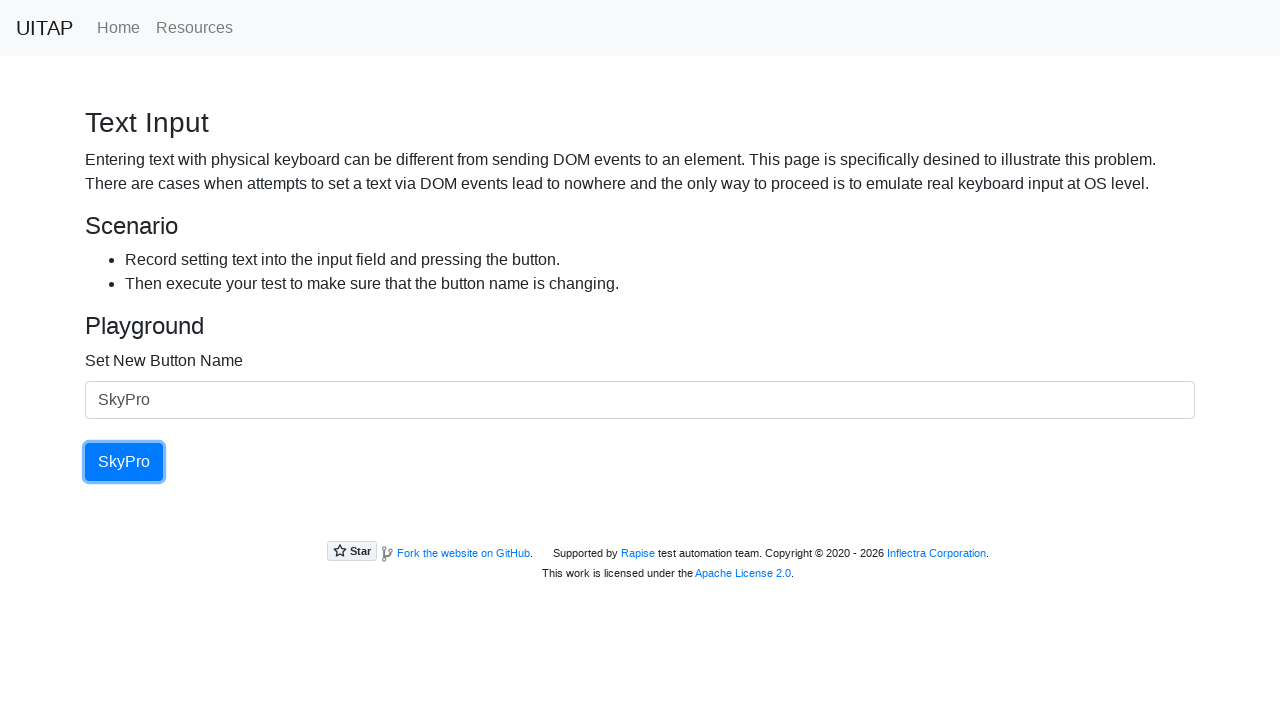